Opens the NDTV news website homepage. The script only navigates to the site without performing any further interactions.

Starting URL: https://www.ndtv.com/

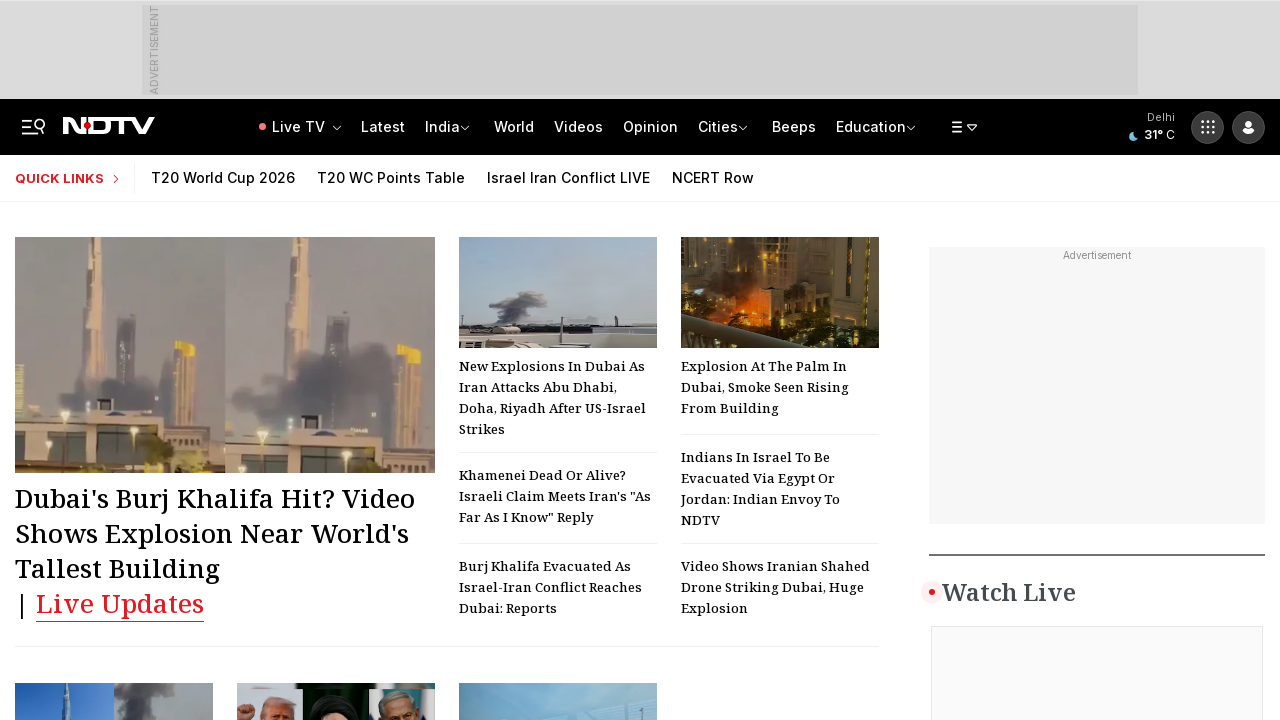

Navigated to NDTV news website homepage
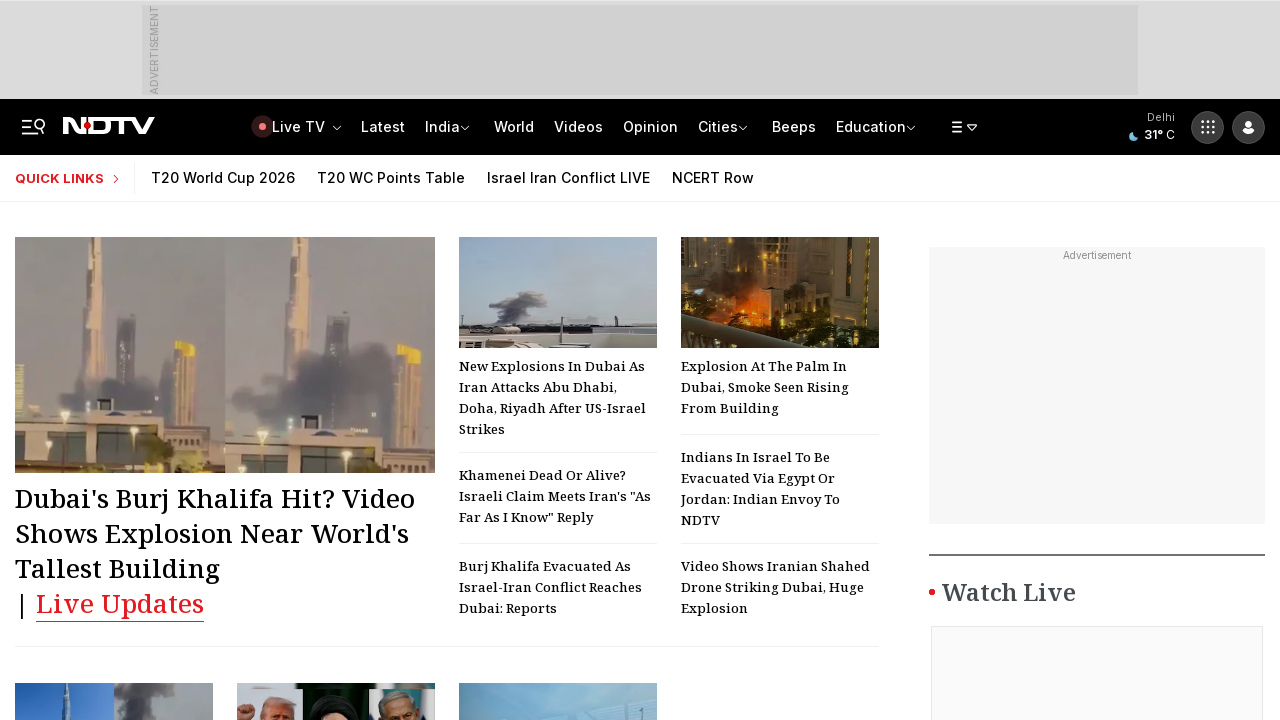

Page fully loaded - DOM content loaded
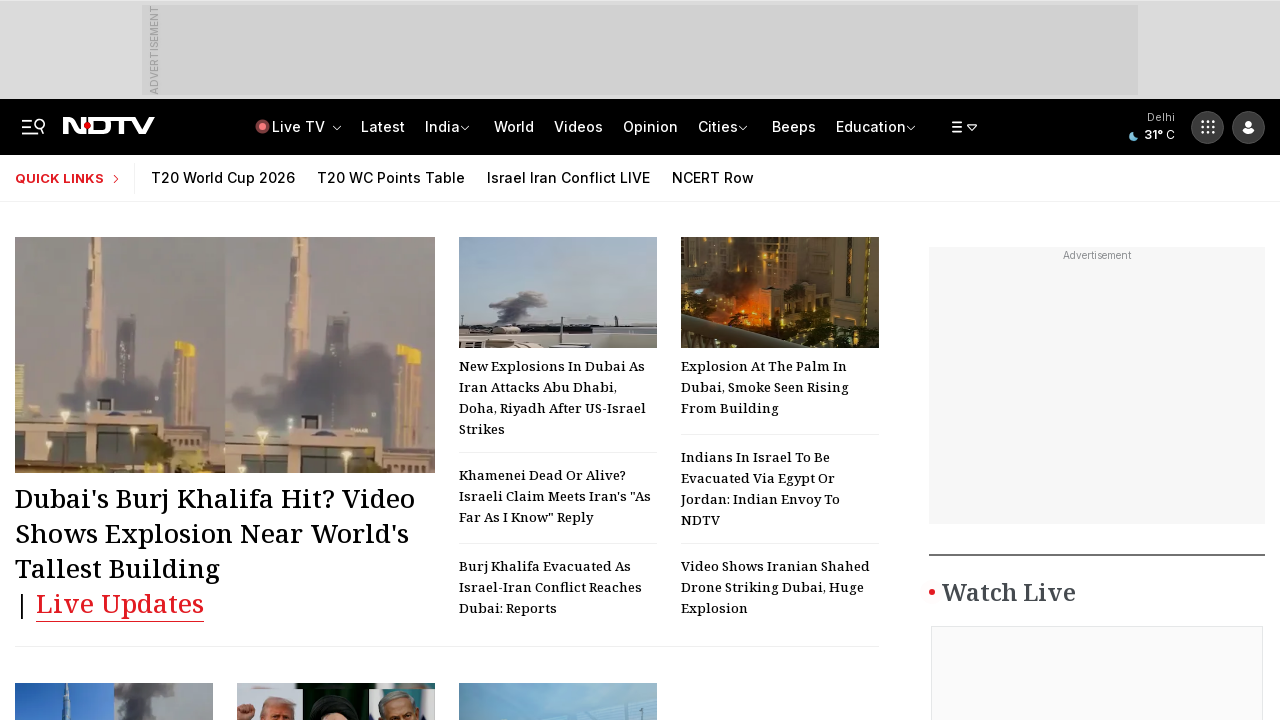

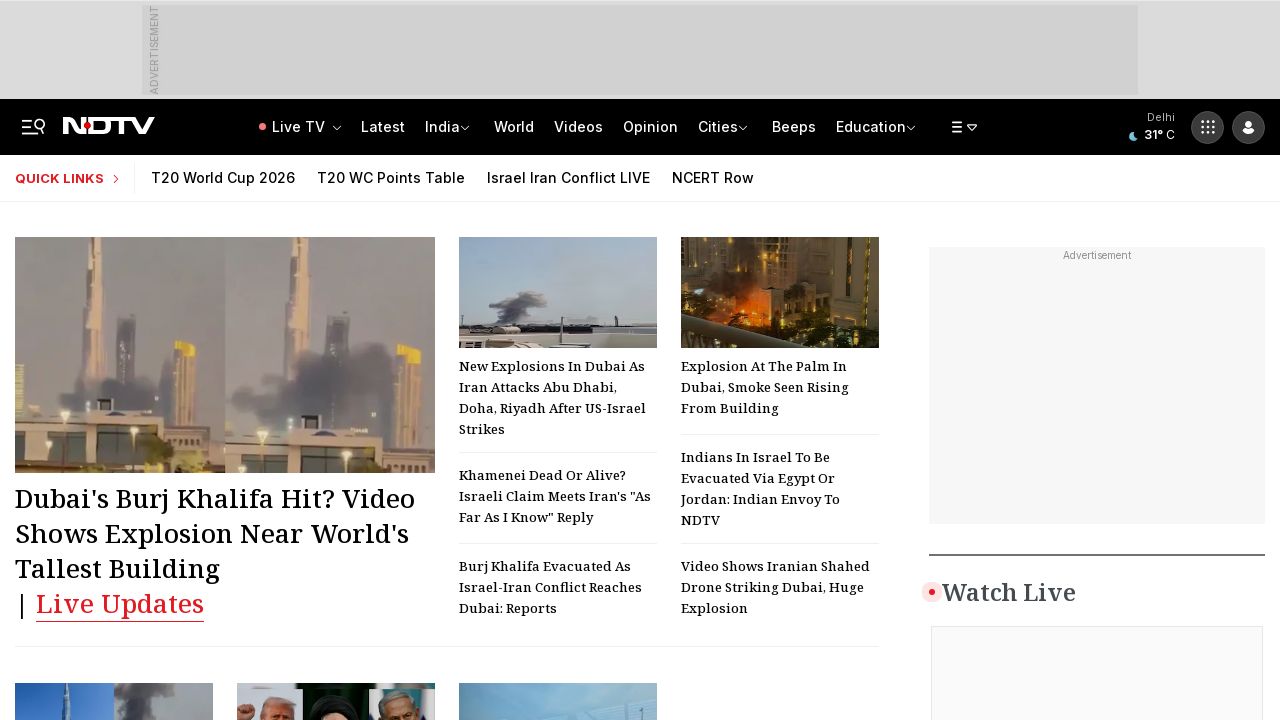